Navigates to Alerts page, clicks the timer alert button which triggers an alert after 5 seconds, then accepts the alert

Starting URL: https://demoqa.com

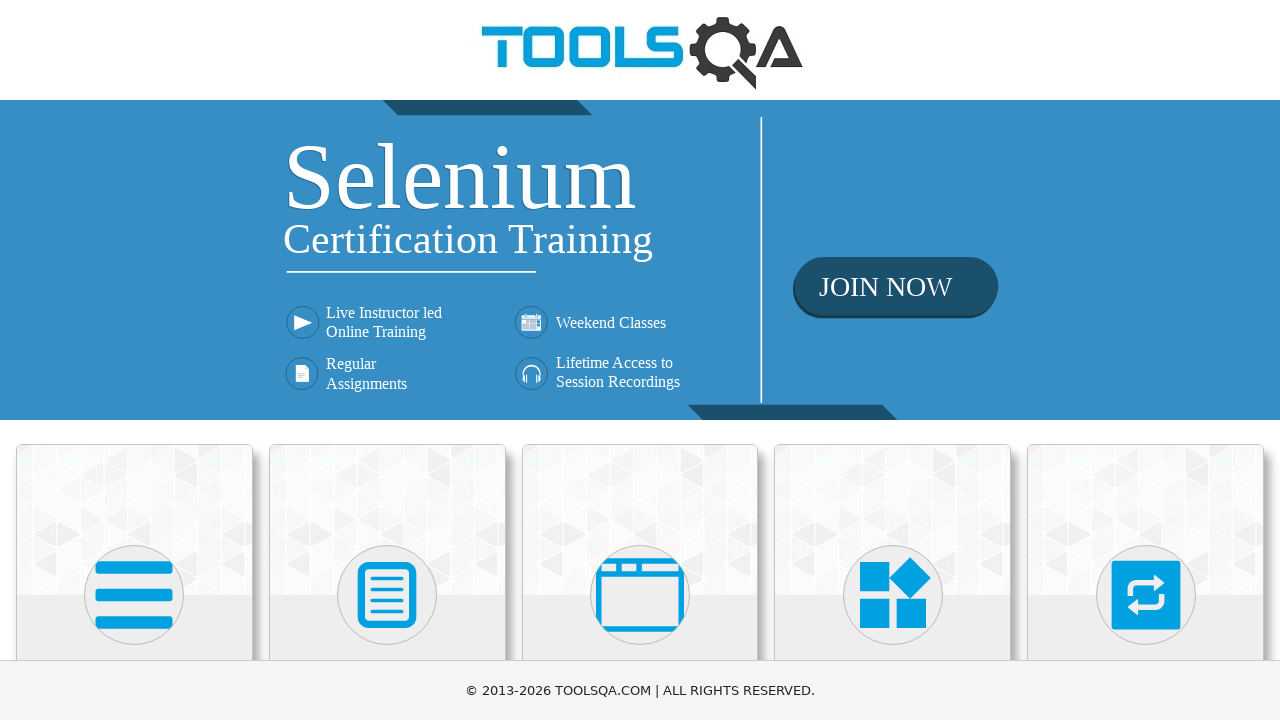

Clicked on Alerts, Frame & Windows card at (640, 360) on text=Alerts, Frame & Windows
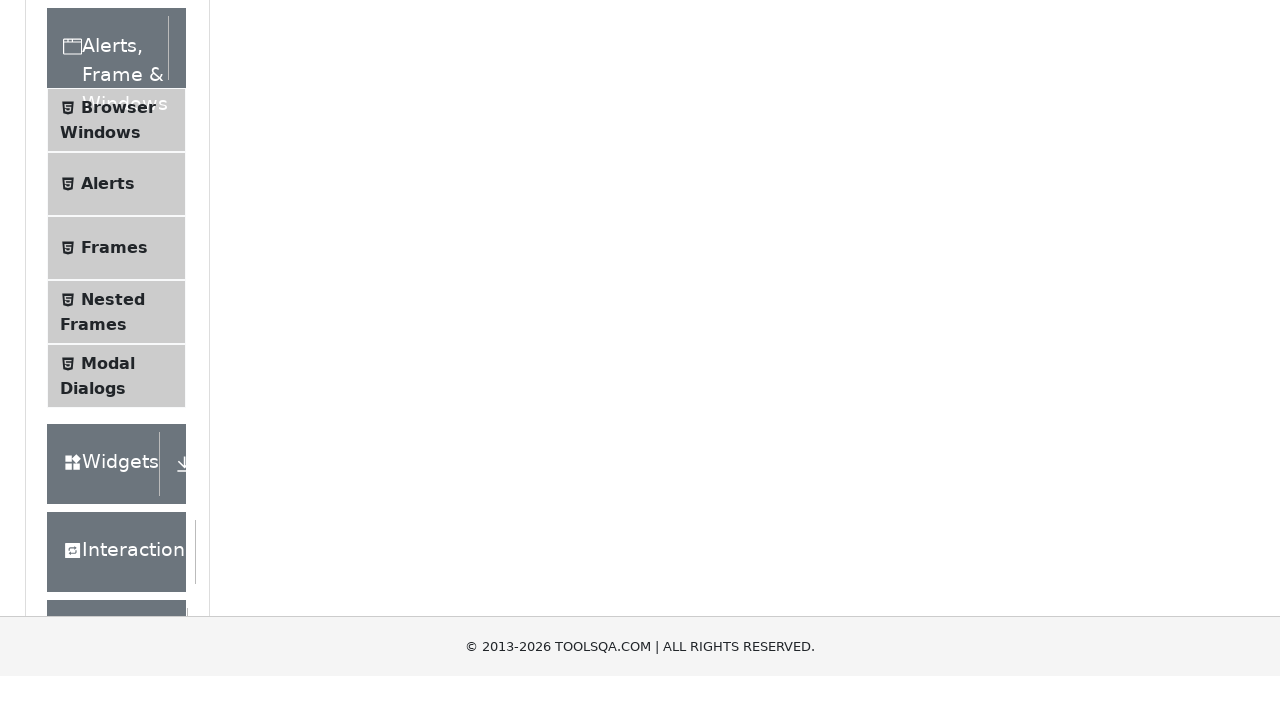

Clicked on Alerts menu item at (116, 501) on li:has-text('Alerts'):not(:has-text('Frame'))
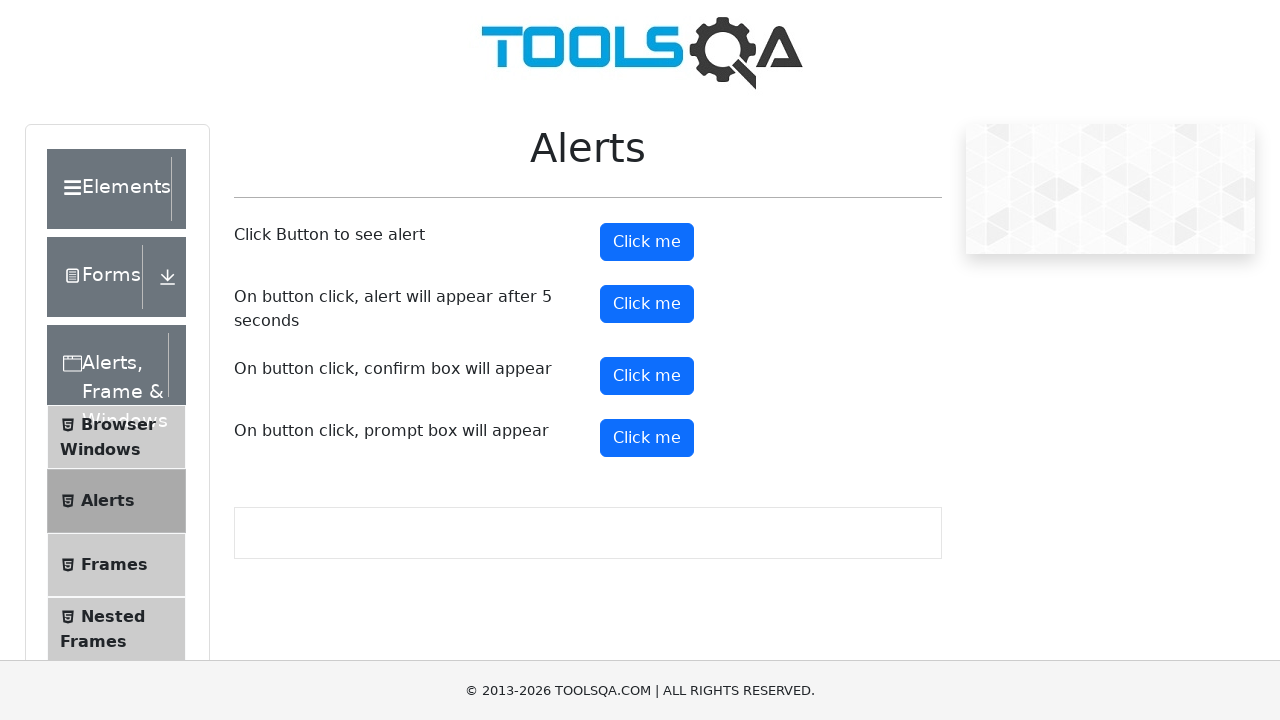

Set up dialog handler to accept alerts
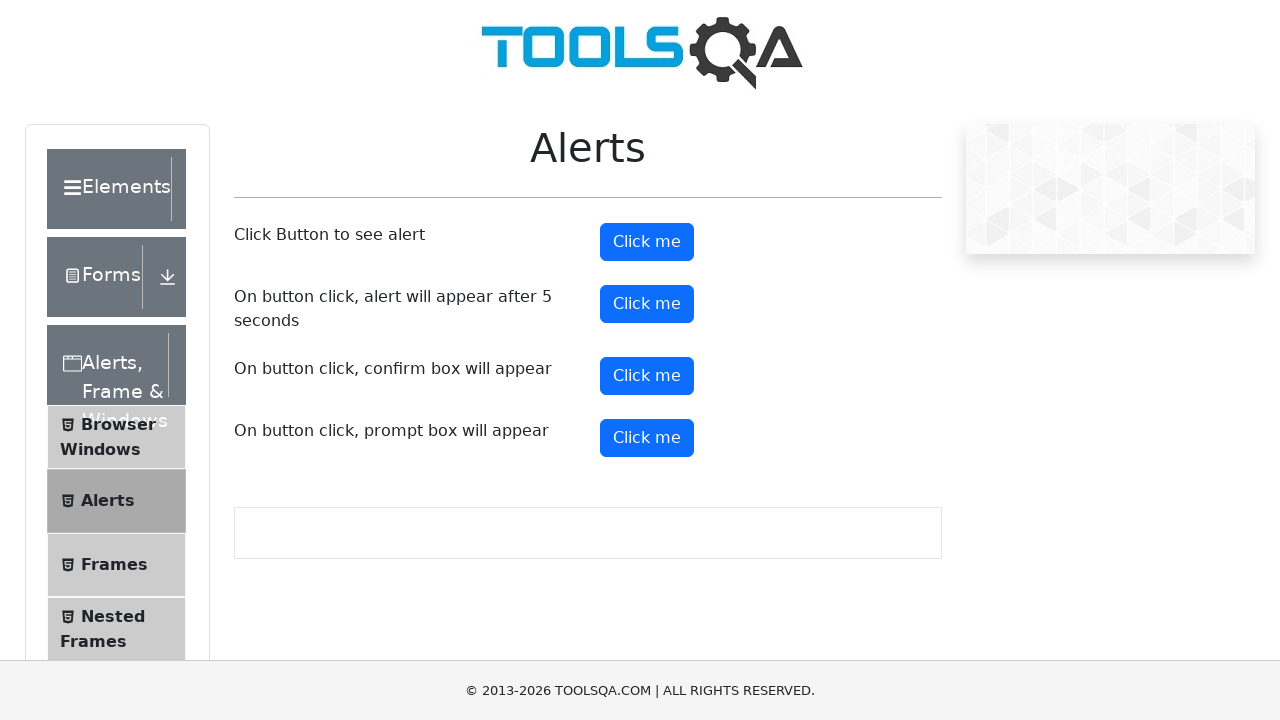

Clicked the timer alert button at (647, 304) on #timerAlertButton
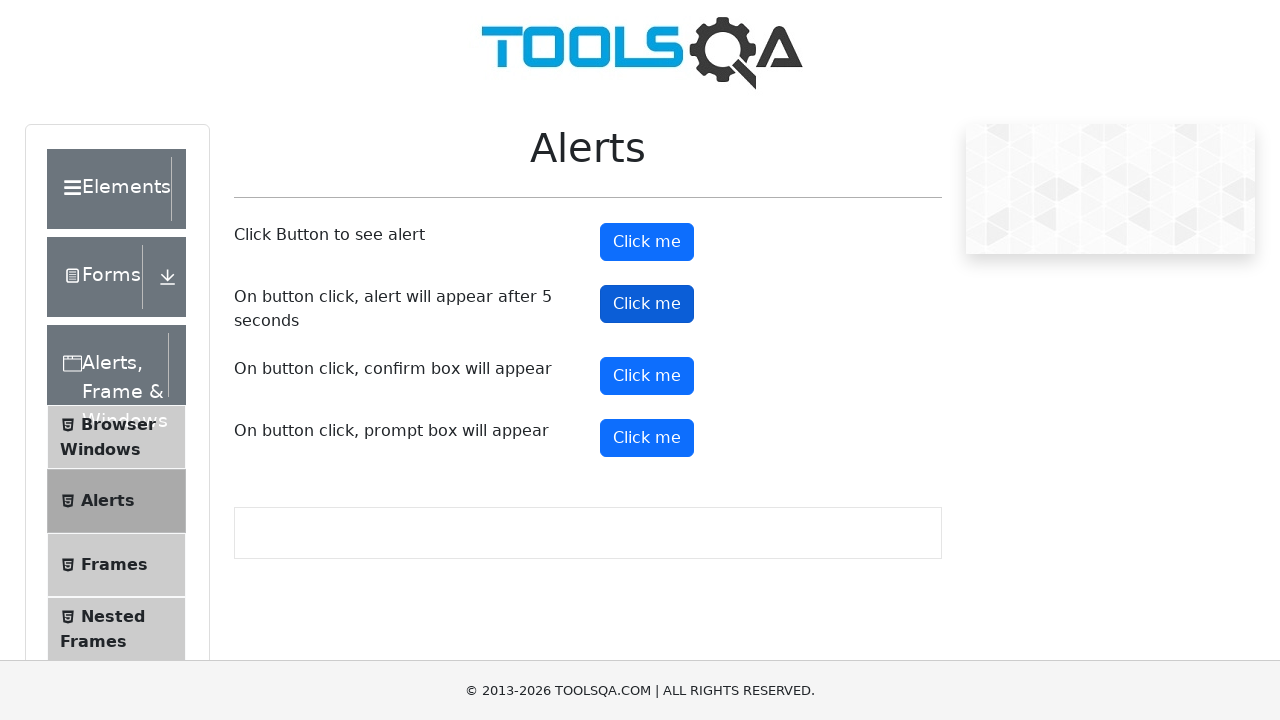

Waited 6 seconds for alert to appear and be accepted
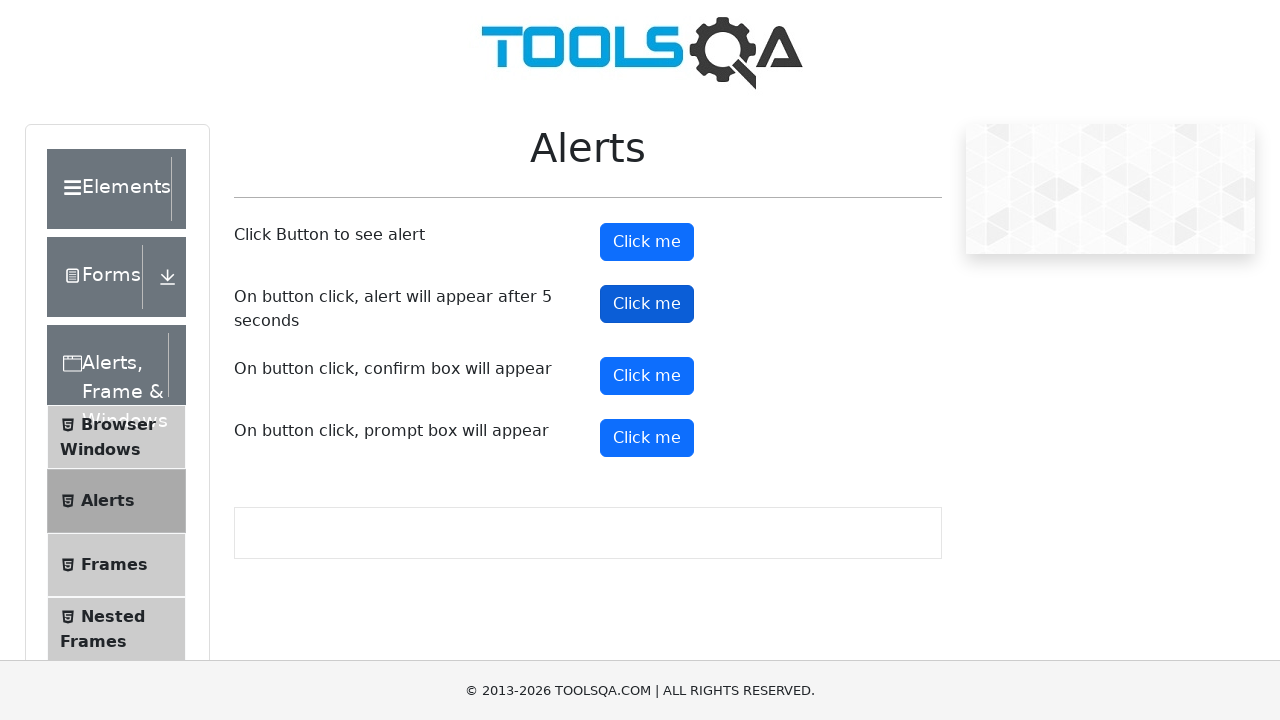

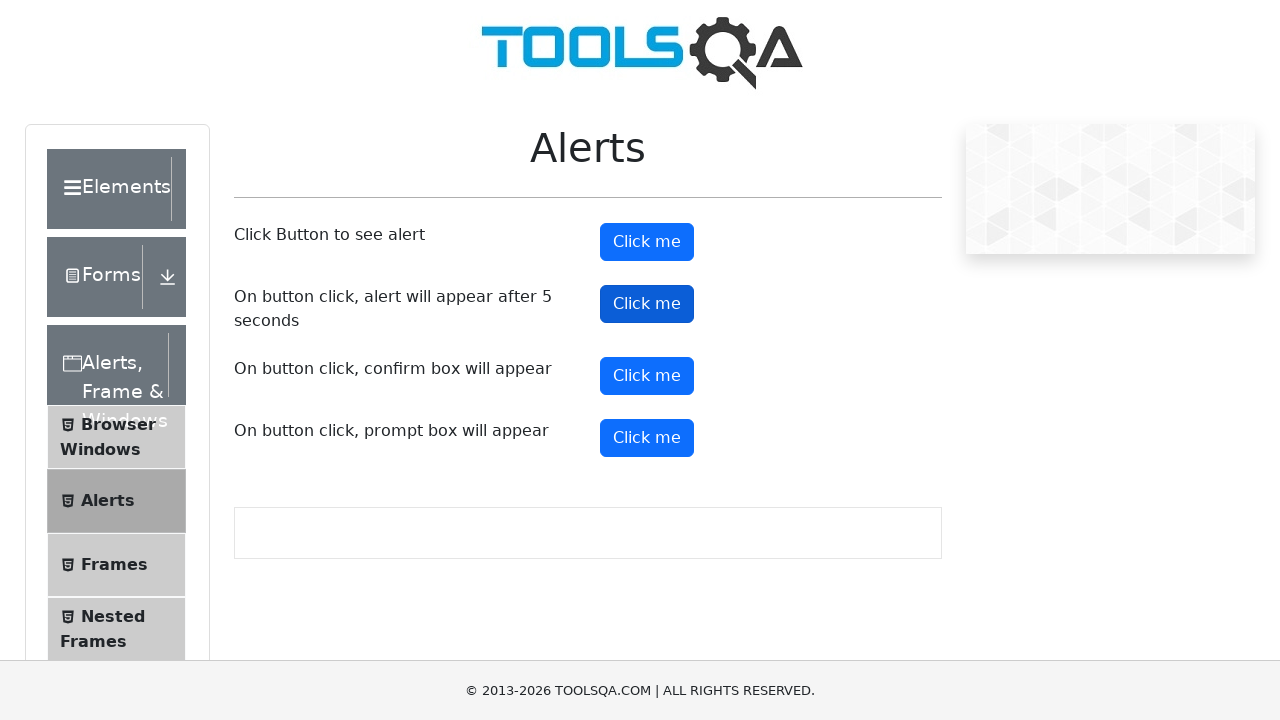